Tests adding multiple todo items to the list and verifying they appear correctly

Starting URL: https://demo.playwright.dev/todomvc

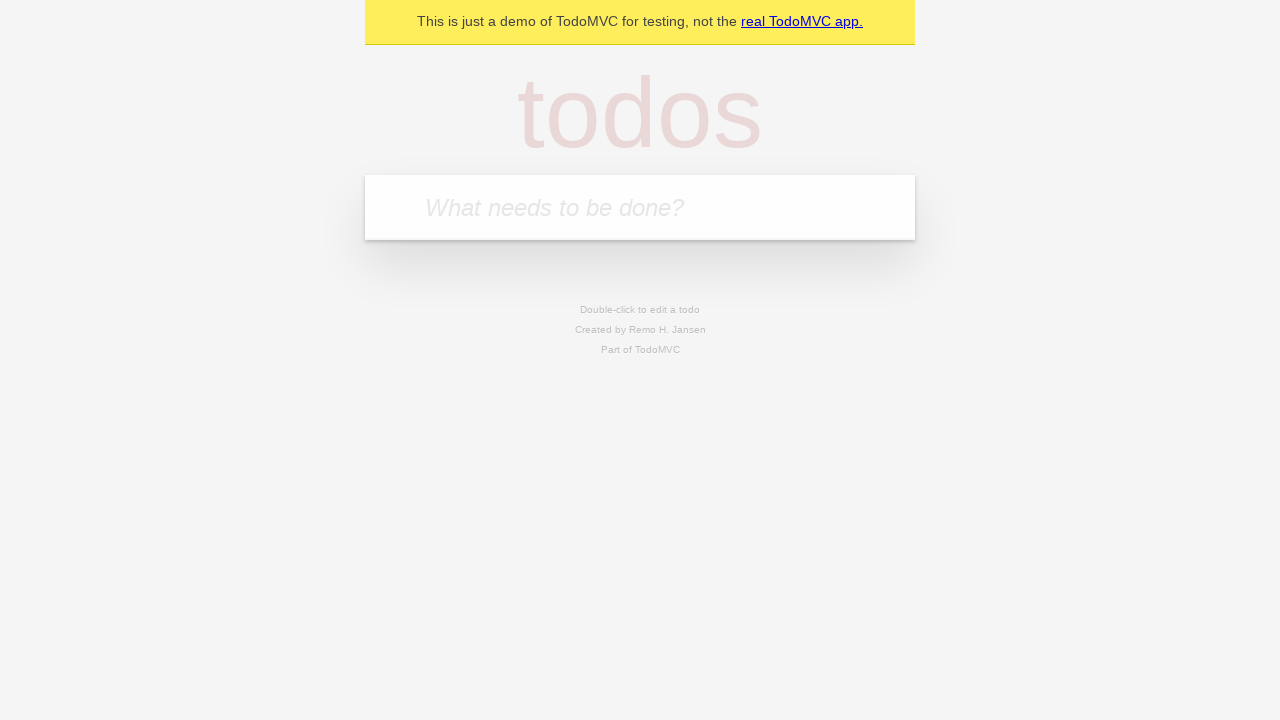

Located the 'What needs to be done?' input field
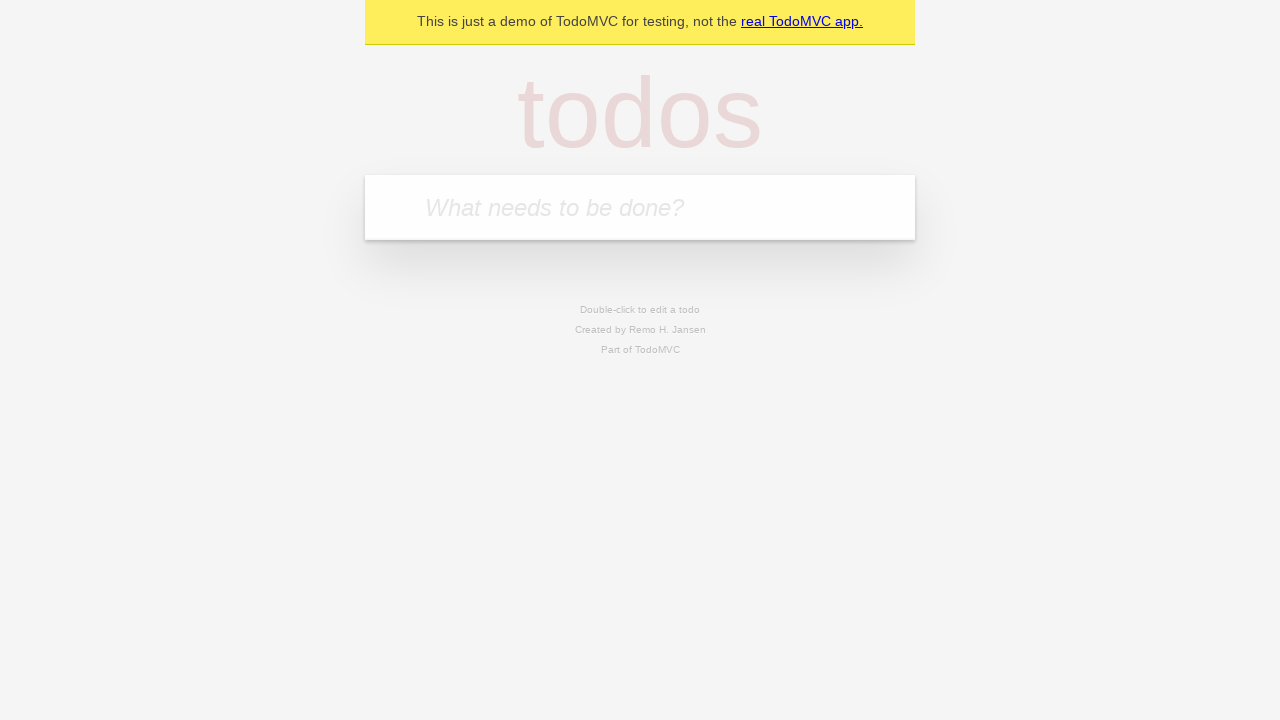

Filled input field with 'buy some cheese' on internal:attr=[placeholder="What needs to be done?"i]
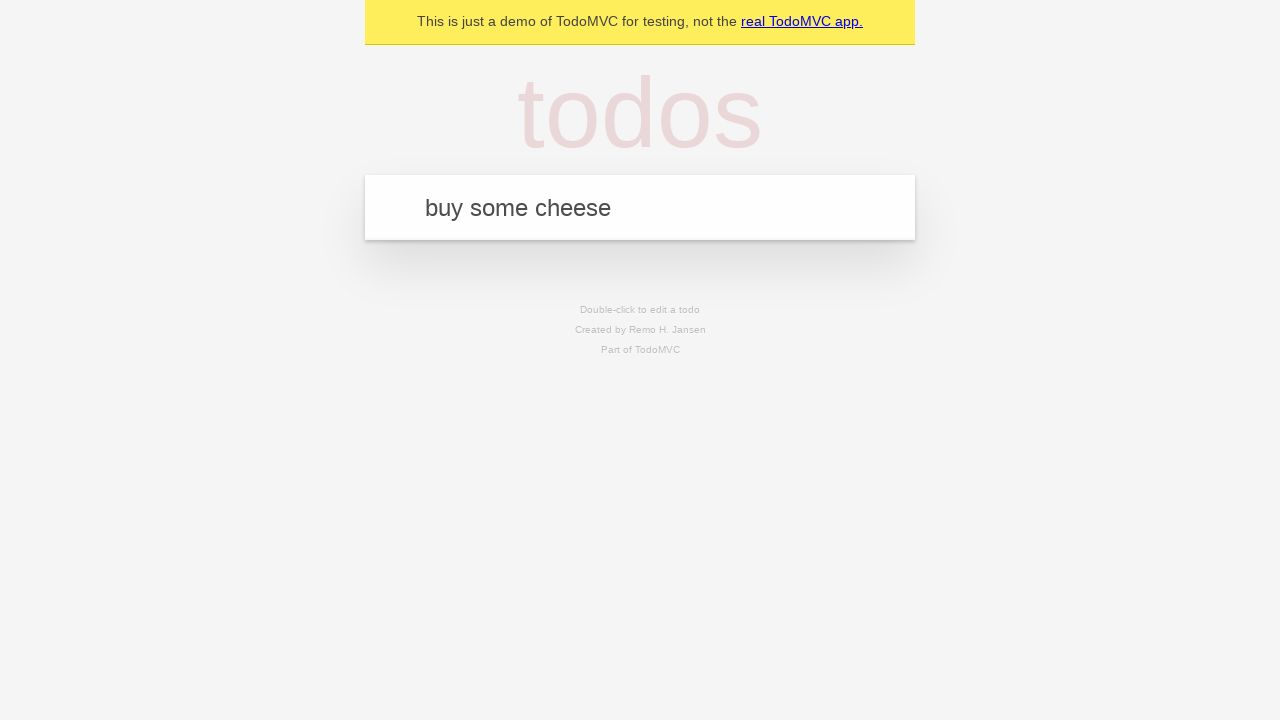

Pressed Enter to create first todo item on internal:attr=[placeholder="What needs to be done?"i]
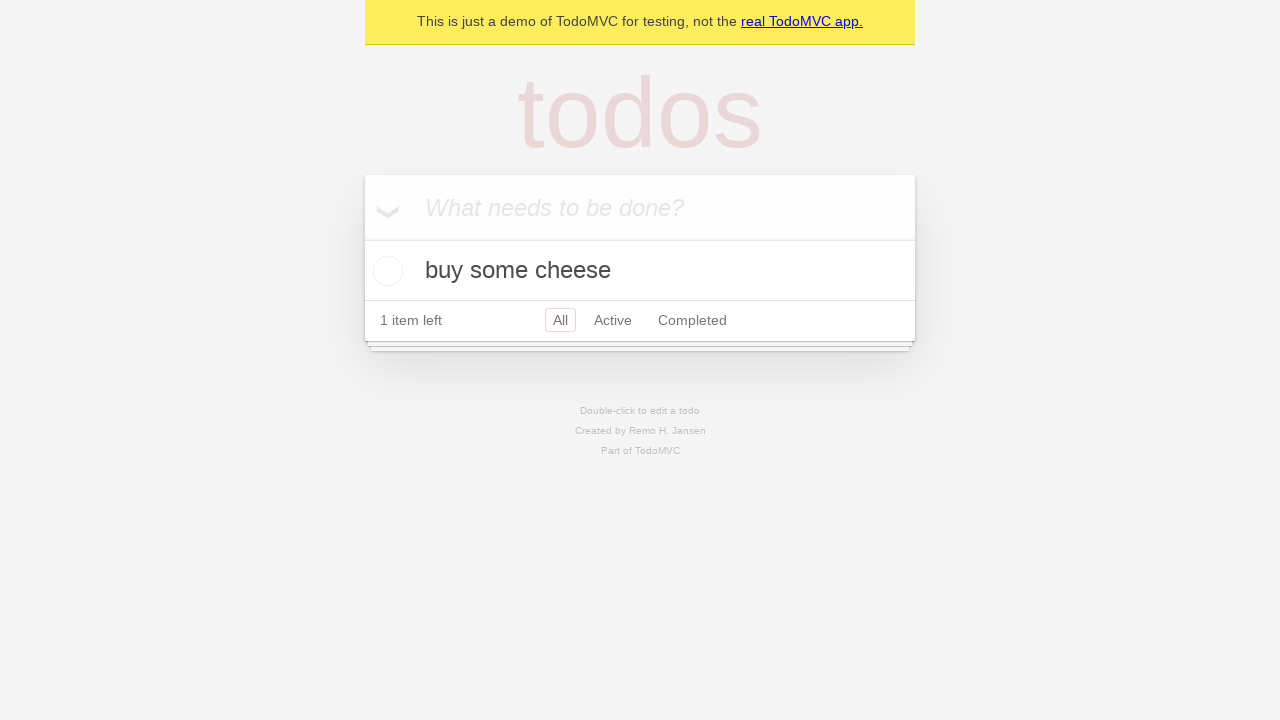

First todo item appeared on the page
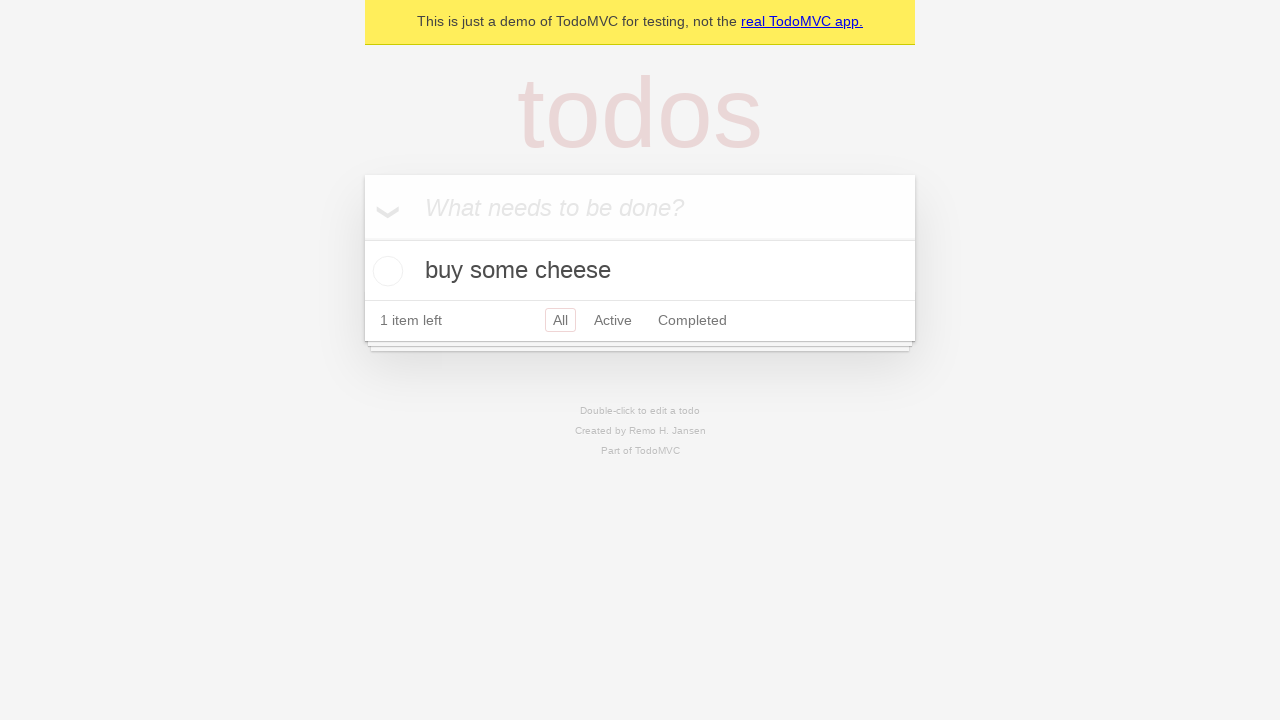

Filled input field with 'feed the cat' on internal:attr=[placeholder="What needs to be done?"i]
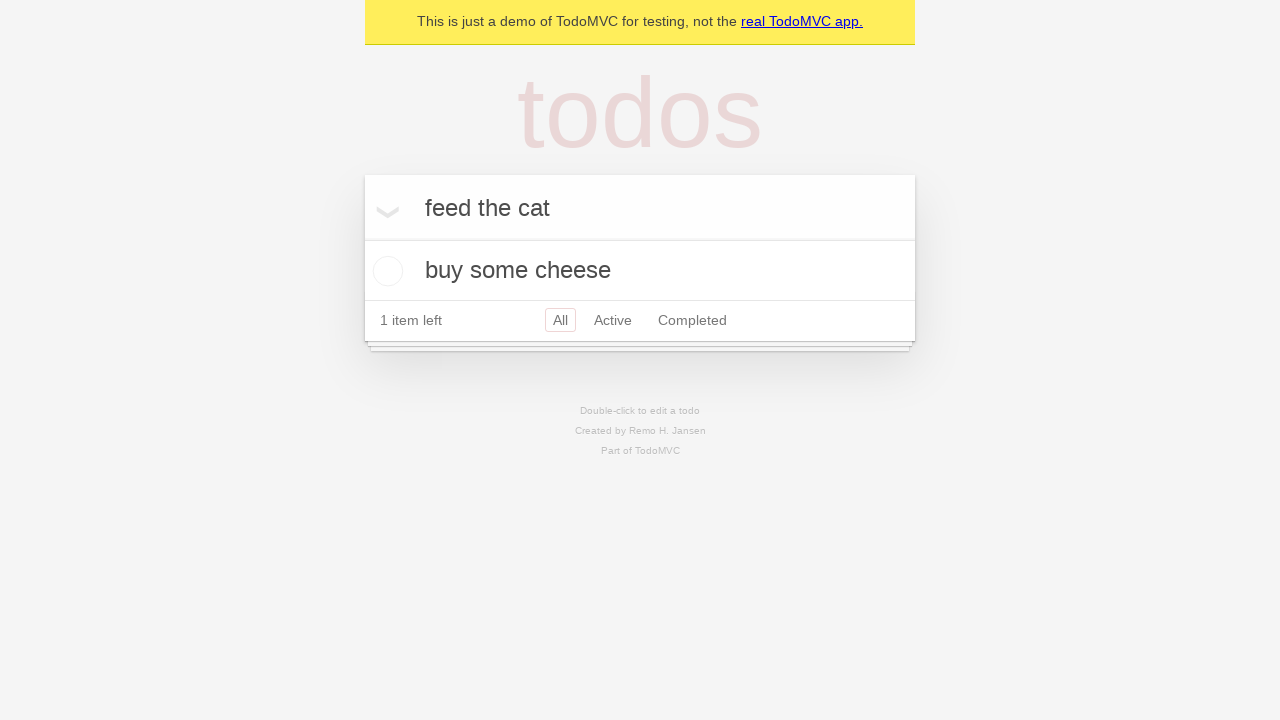

Pressed Enter to create second todo item on internal:attr=[placeholder="What needs to be done?"i]
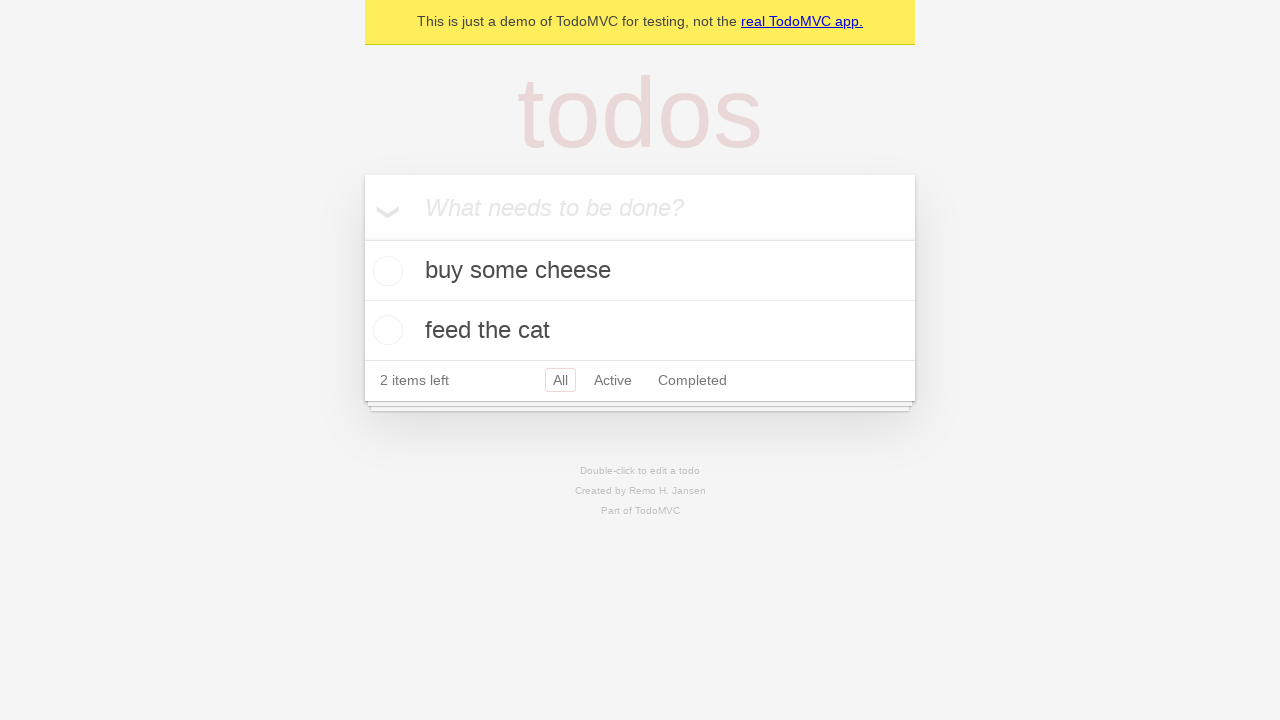

Verified that two todo items are now displayed on the page
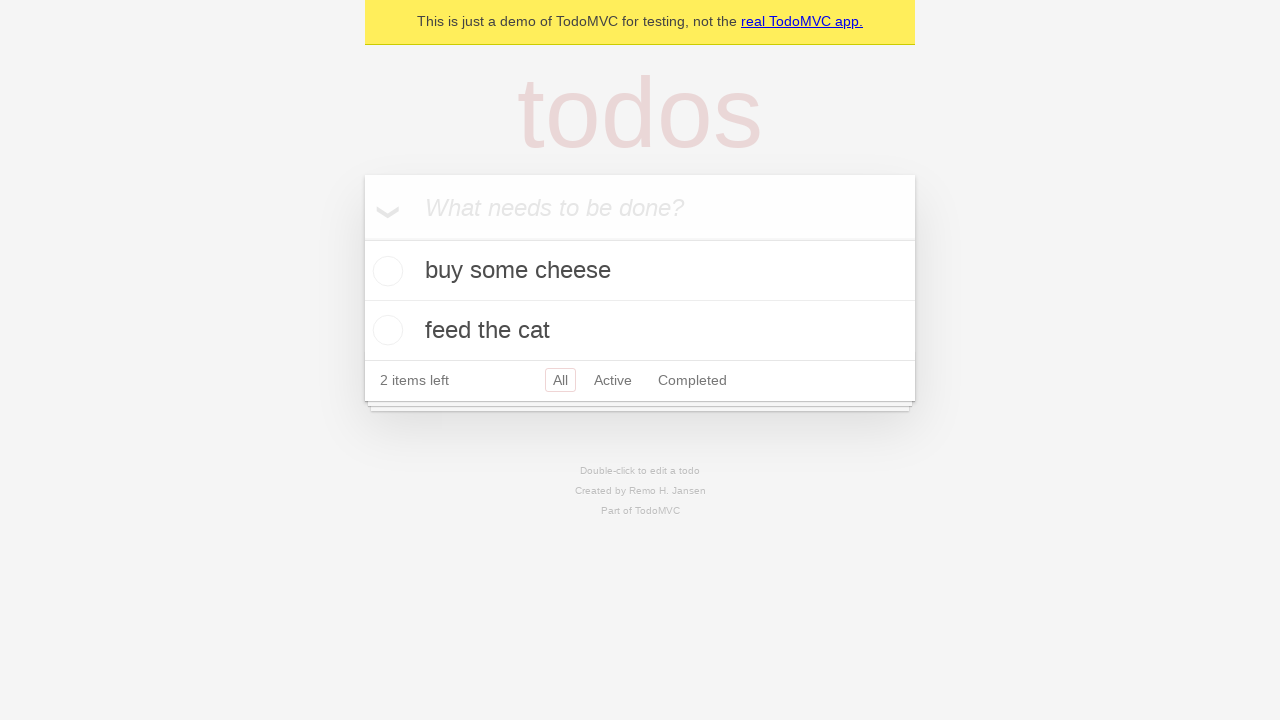

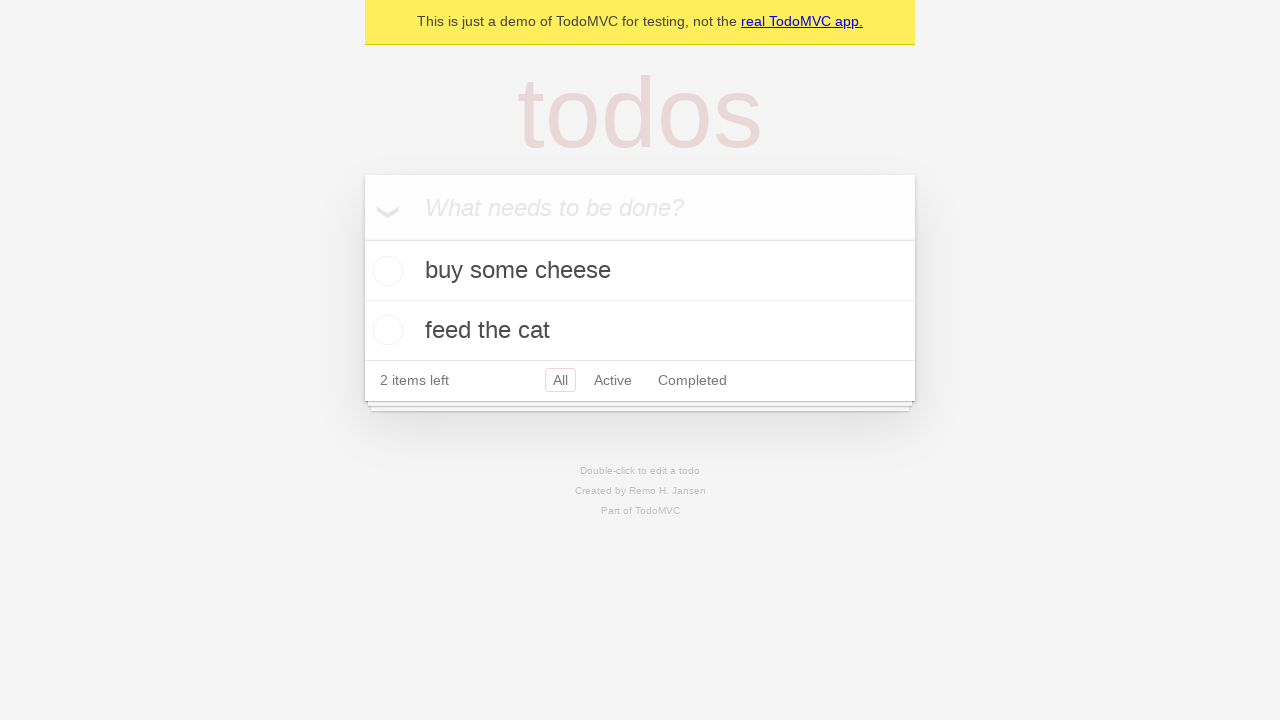